Navigates to a blog page and selects a random radio button from the gender options

Starting URL: http://omayo.blogspot.com

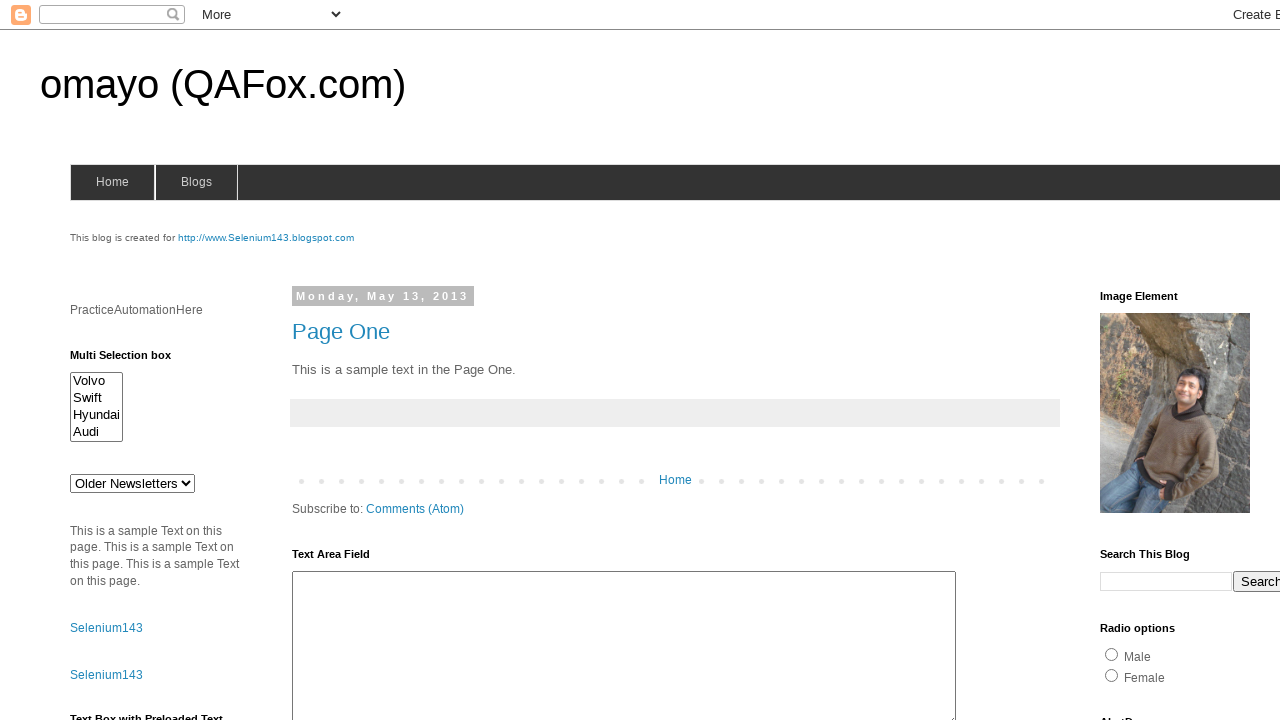

Located all radio buttons with name='gender'
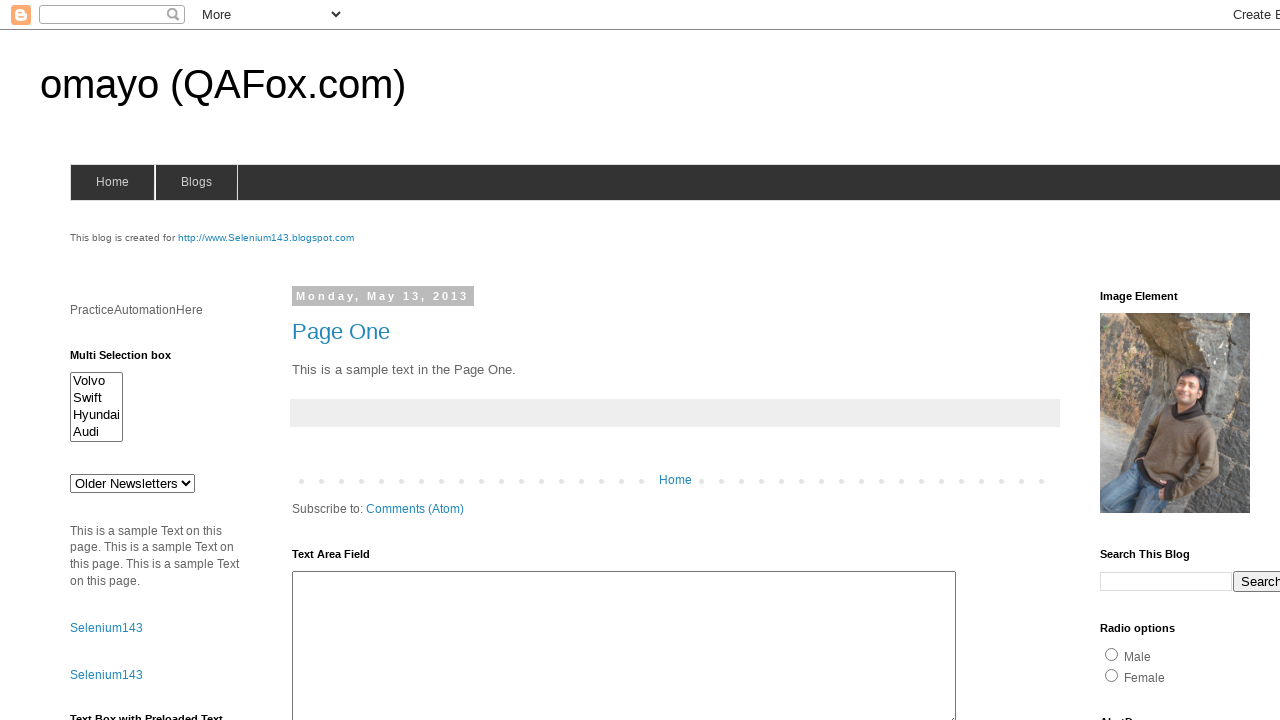

Counted 2 gender radio button options
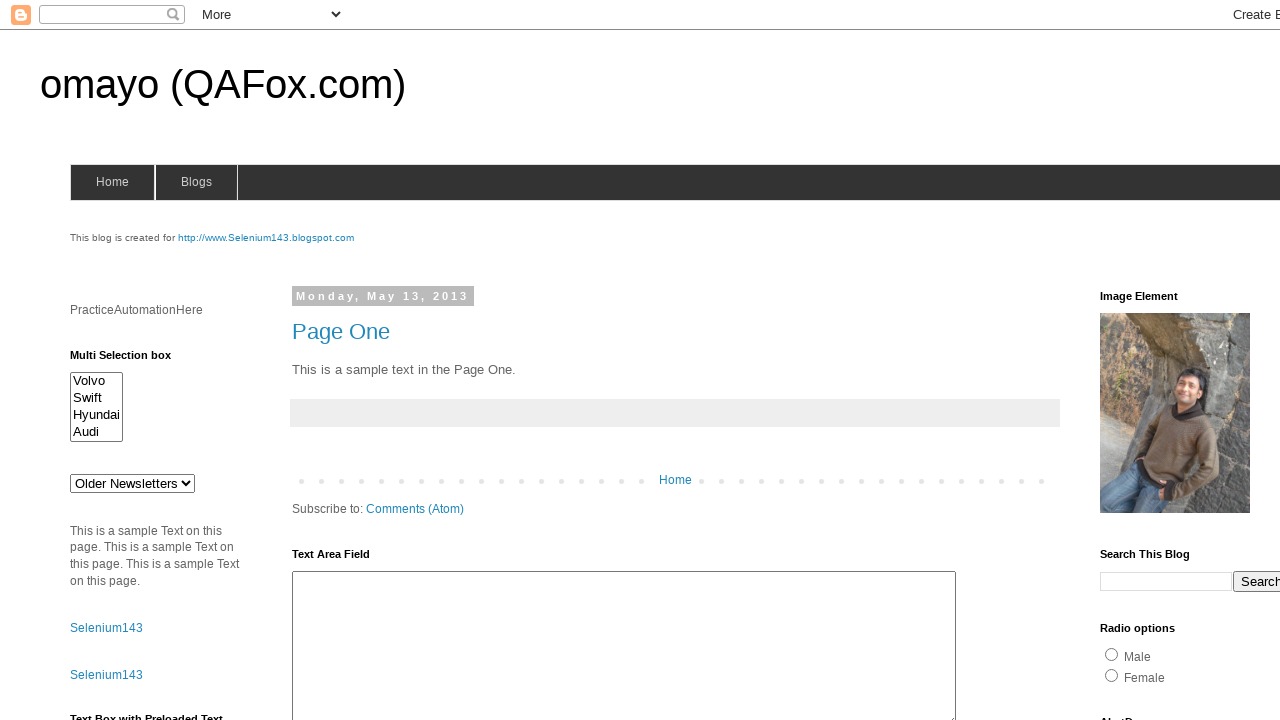

Generated random index 1 for radio button selection
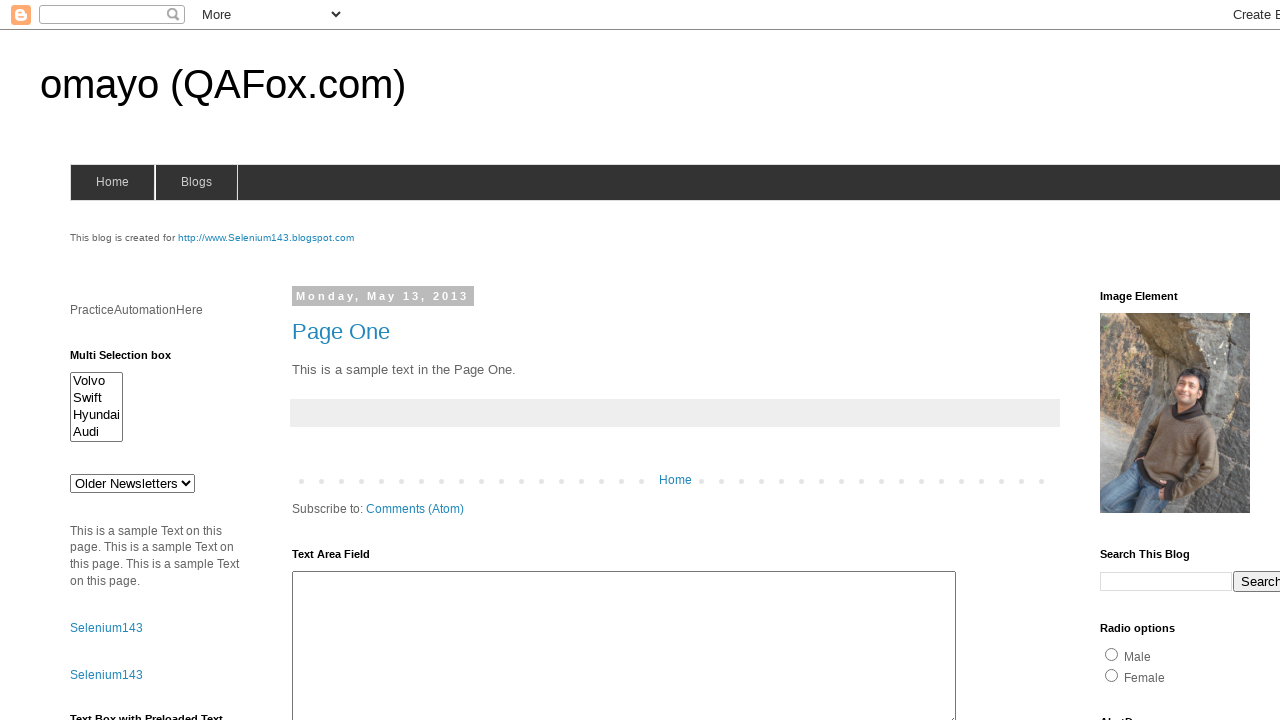

Clicked radio button at index 1 at (1112, 675) on input[name='gender'] >> nth=1
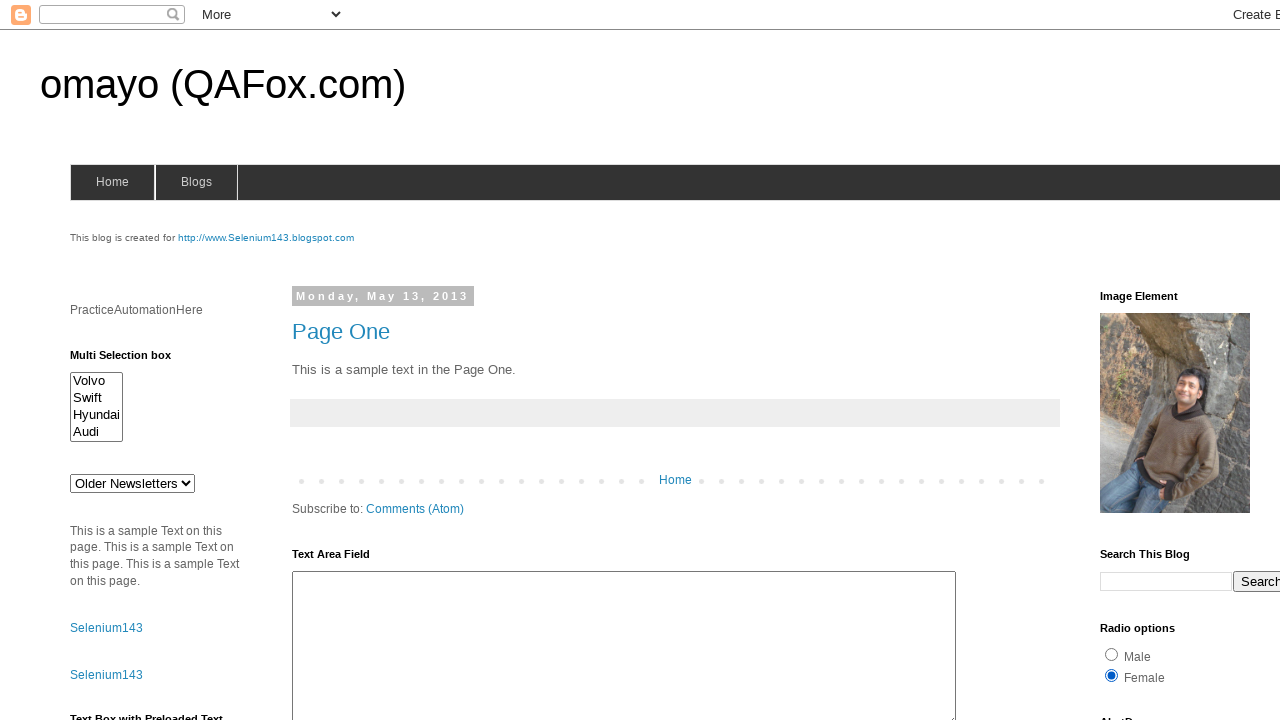

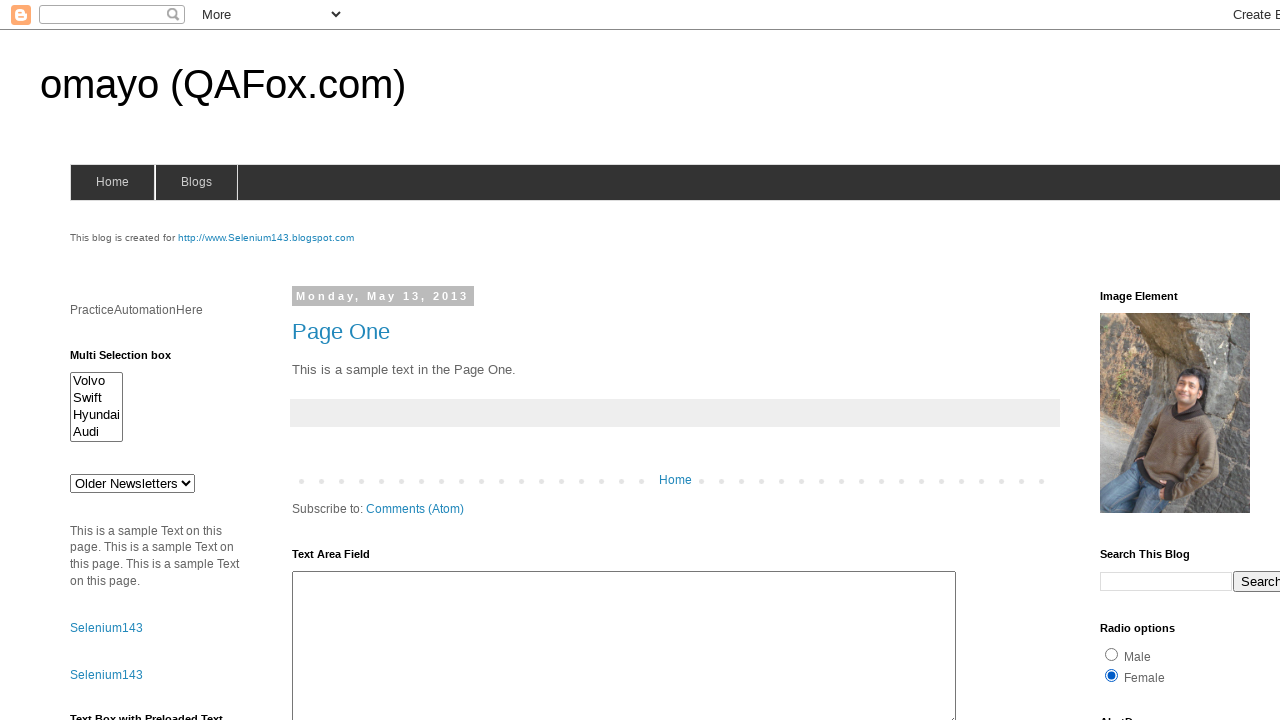